Tests cross-browser launch functionality by navigating to the OrangeHRM demo site and maximizing the browser window

Starting URL: https://opensource-demo.orangehrmlive.com

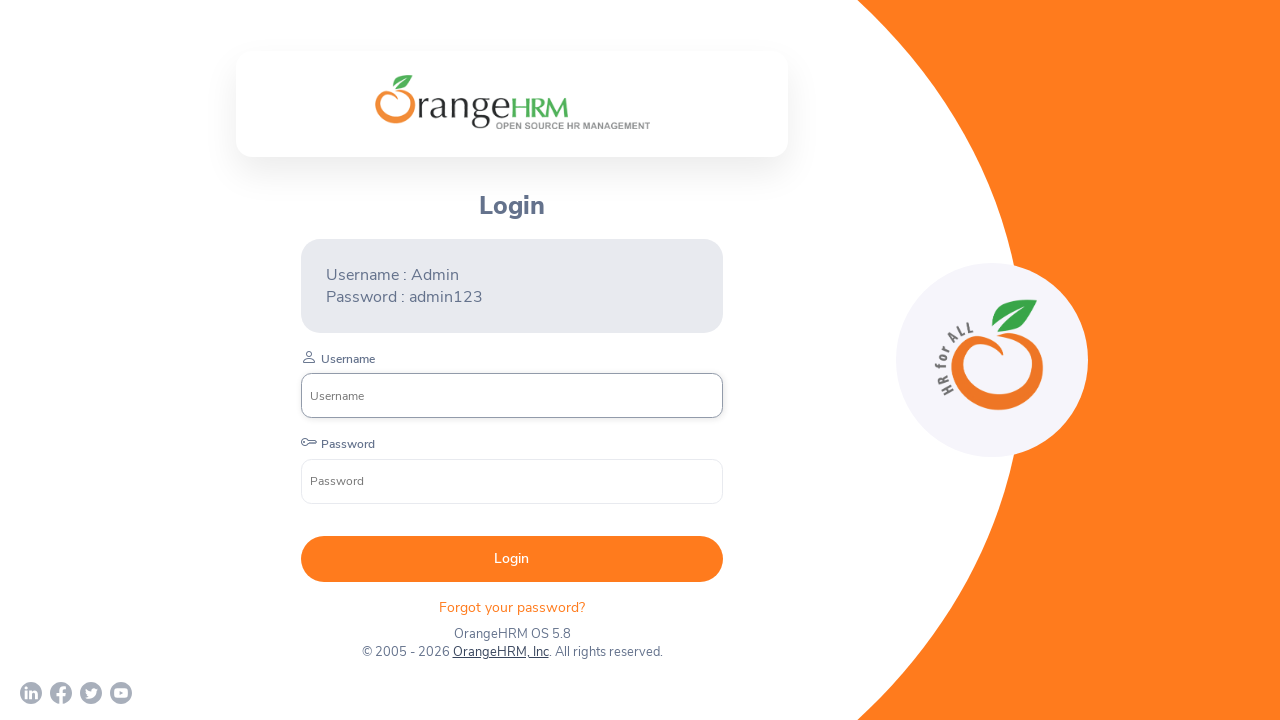

Navigated to OrangeHRM demo site
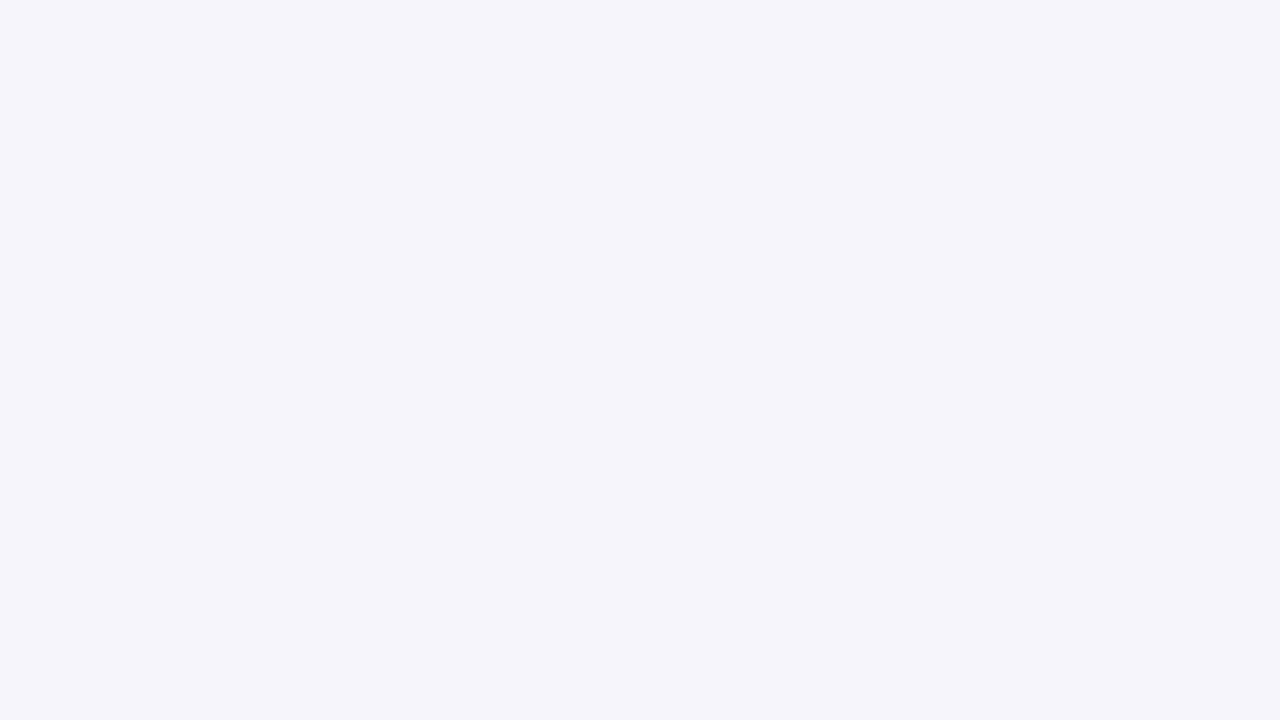

Set viewport size to 1920x1080 to maximize browser window
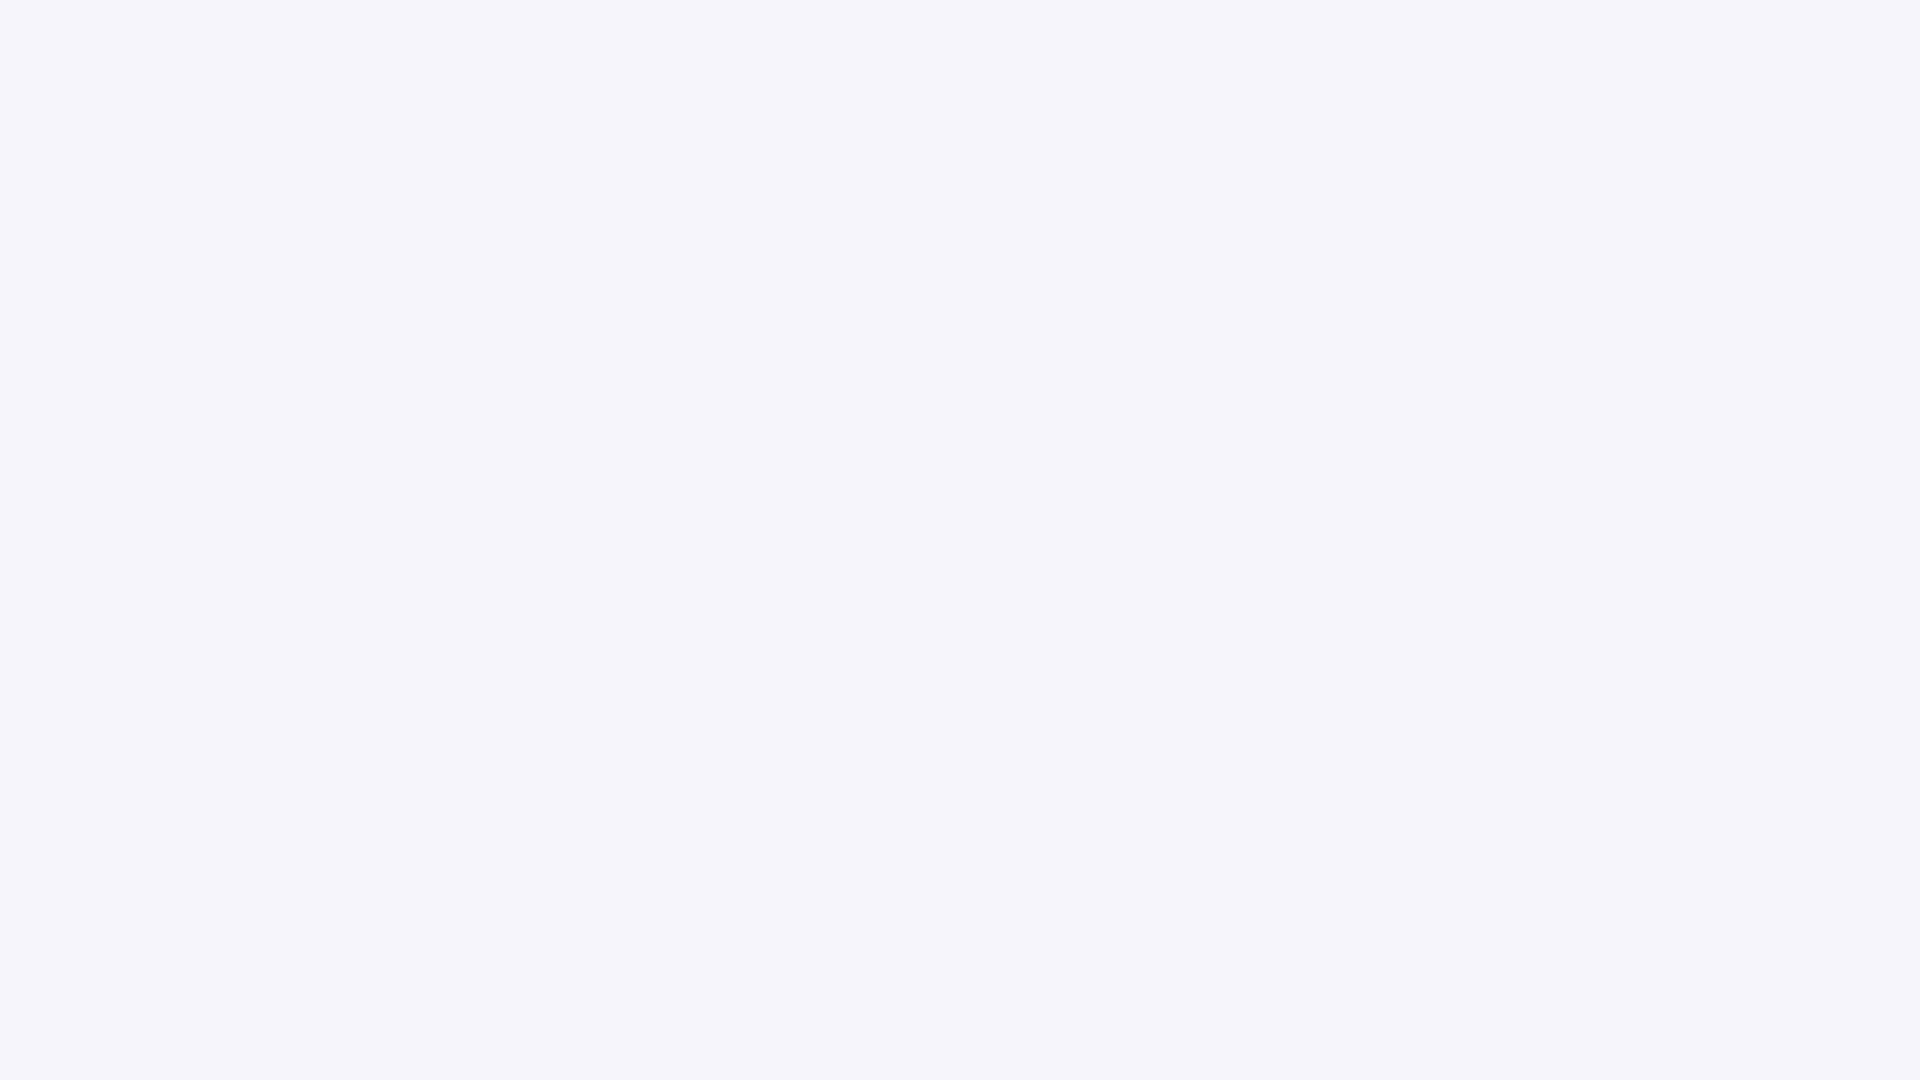

Page fully loaded and DOM content ready
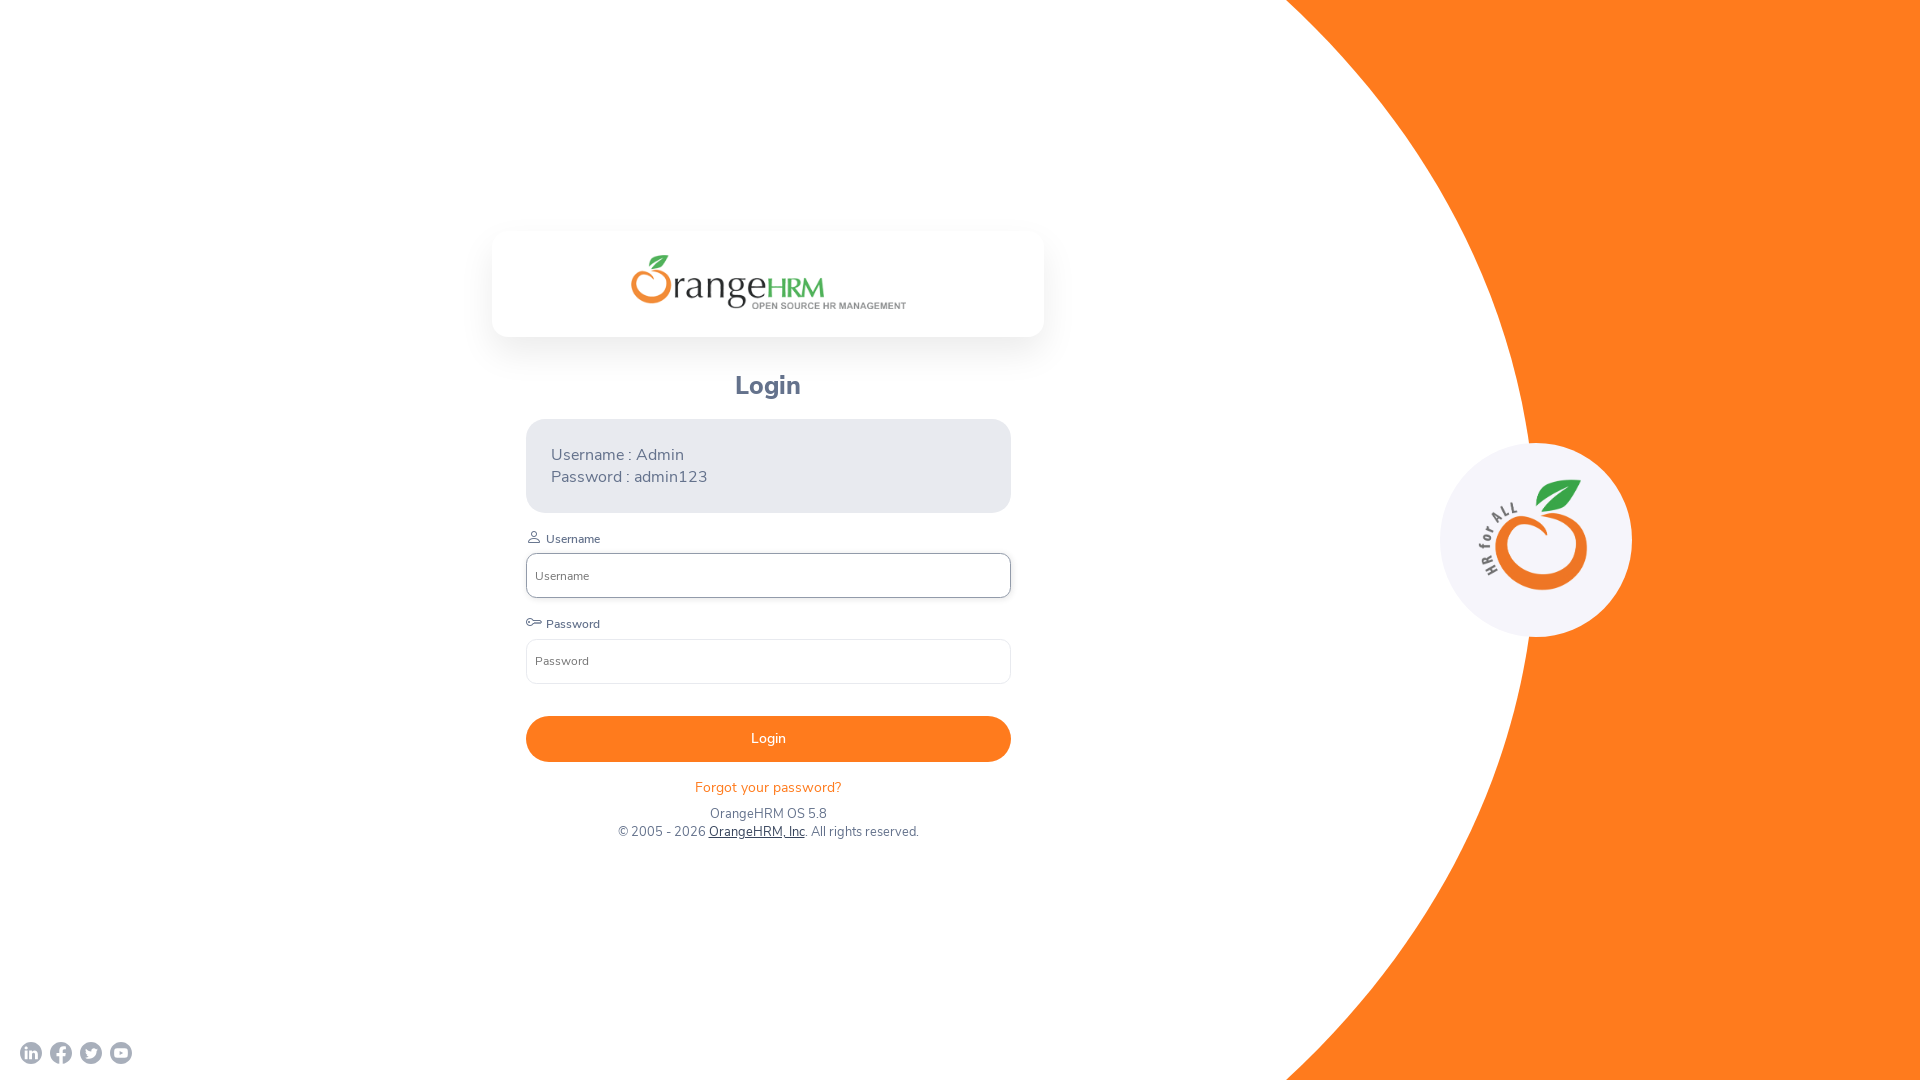

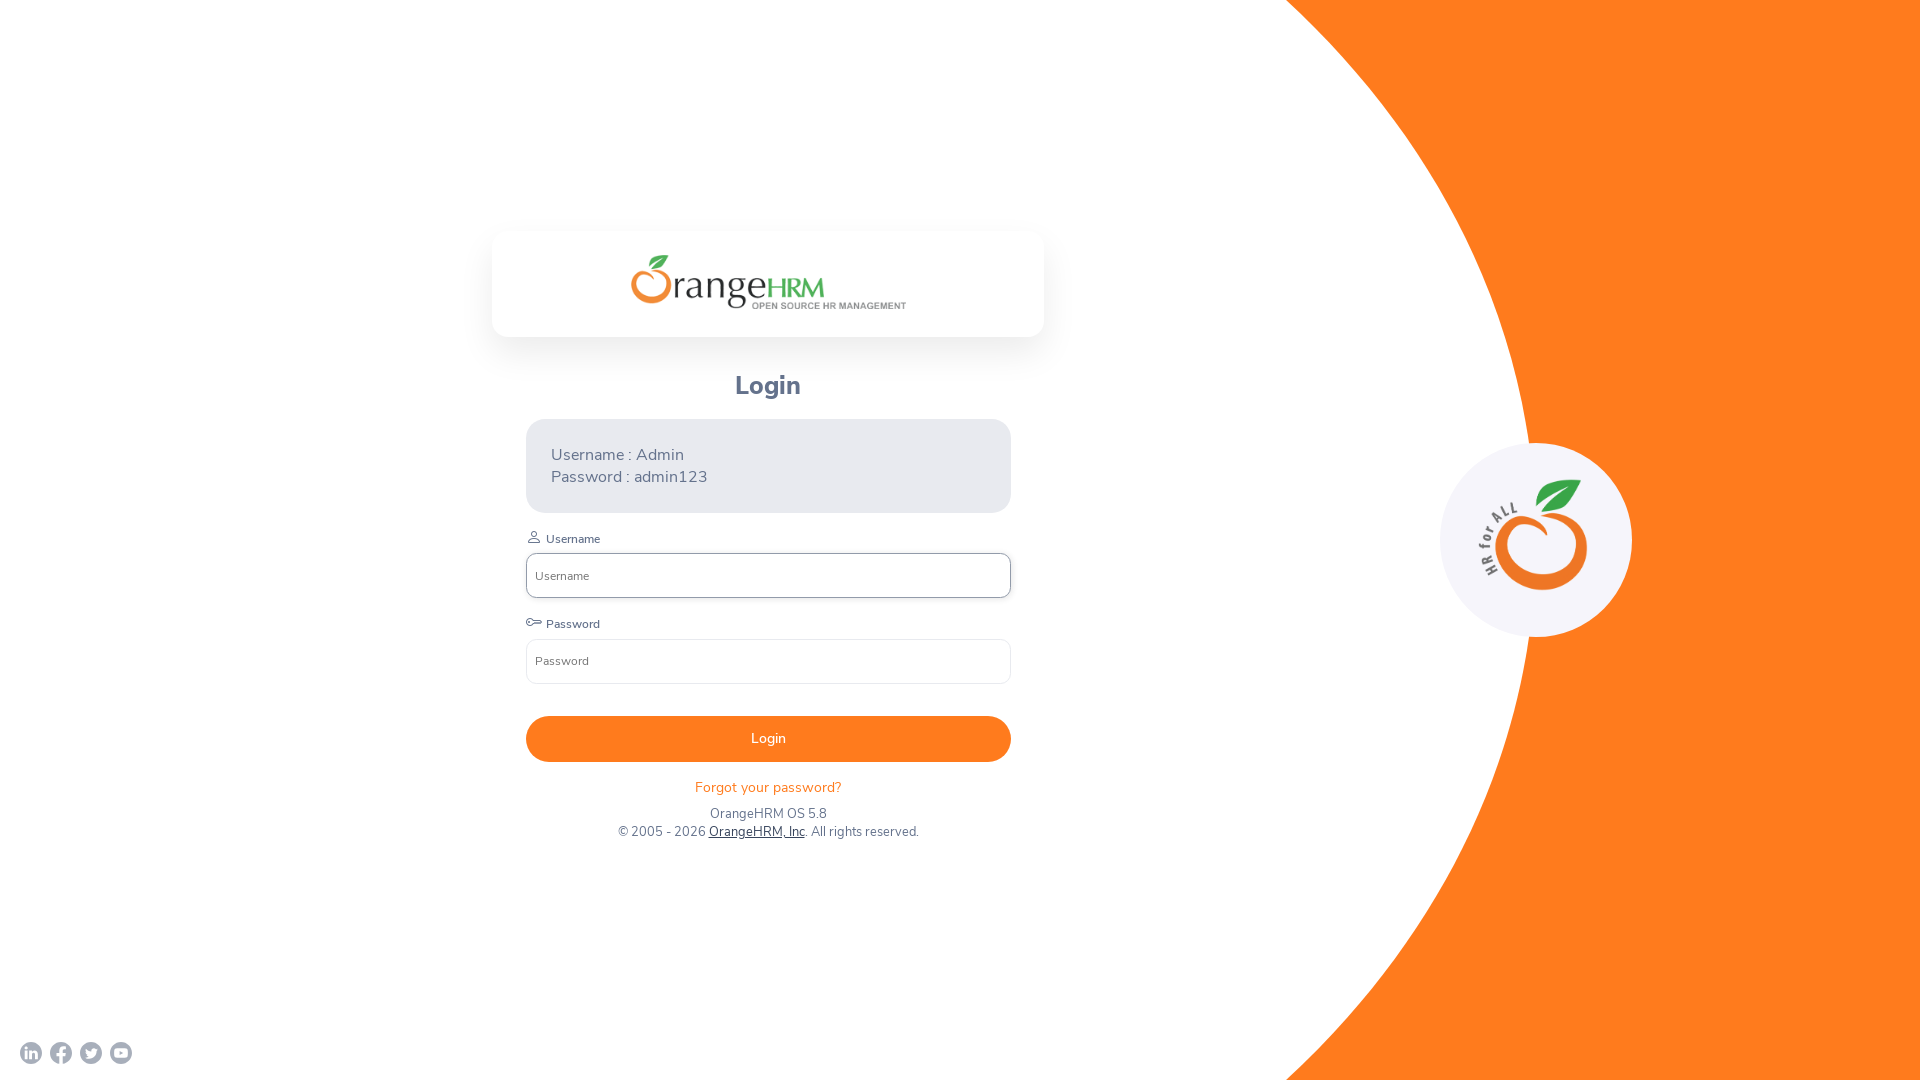